Tests an e-commerce site by searching for products containing "ca", verifying search results, and adding specific items to cart

Starting URL: https://rahulshettyacademy.com/seleniumPractise/#/

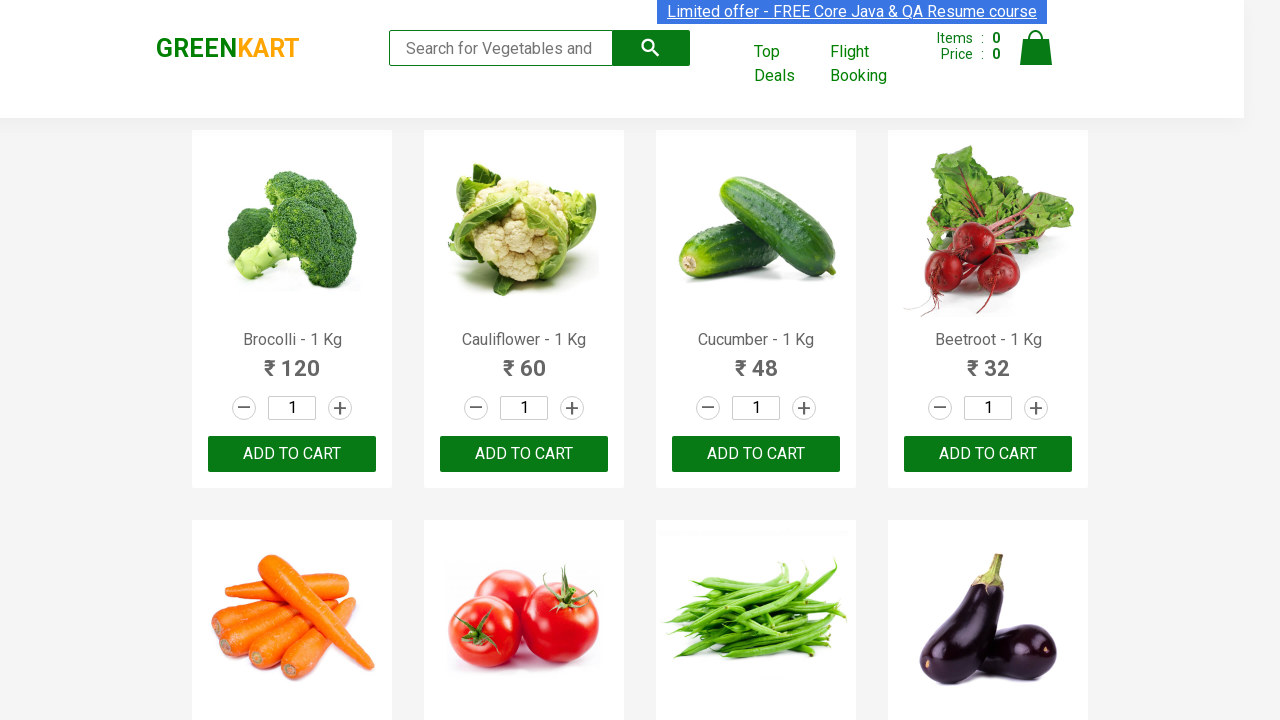

Filled search field with 'ca' on .search-keyword
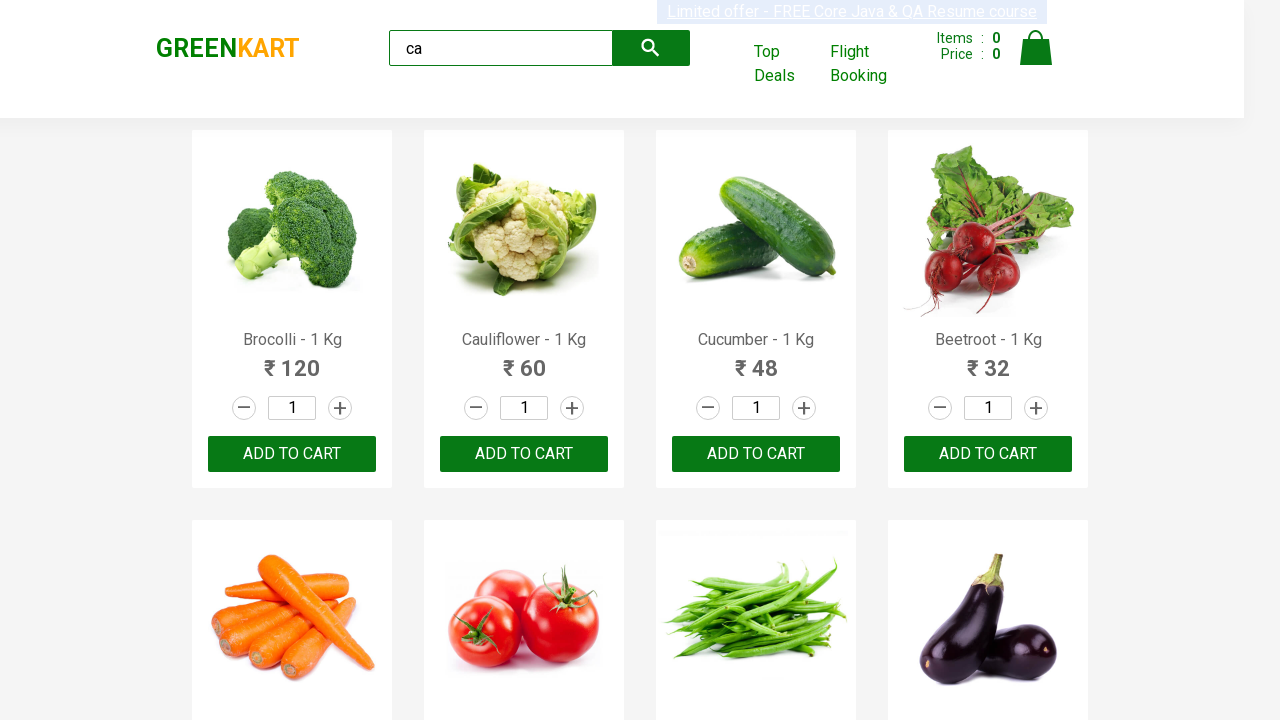

Waited for products to load and become visible
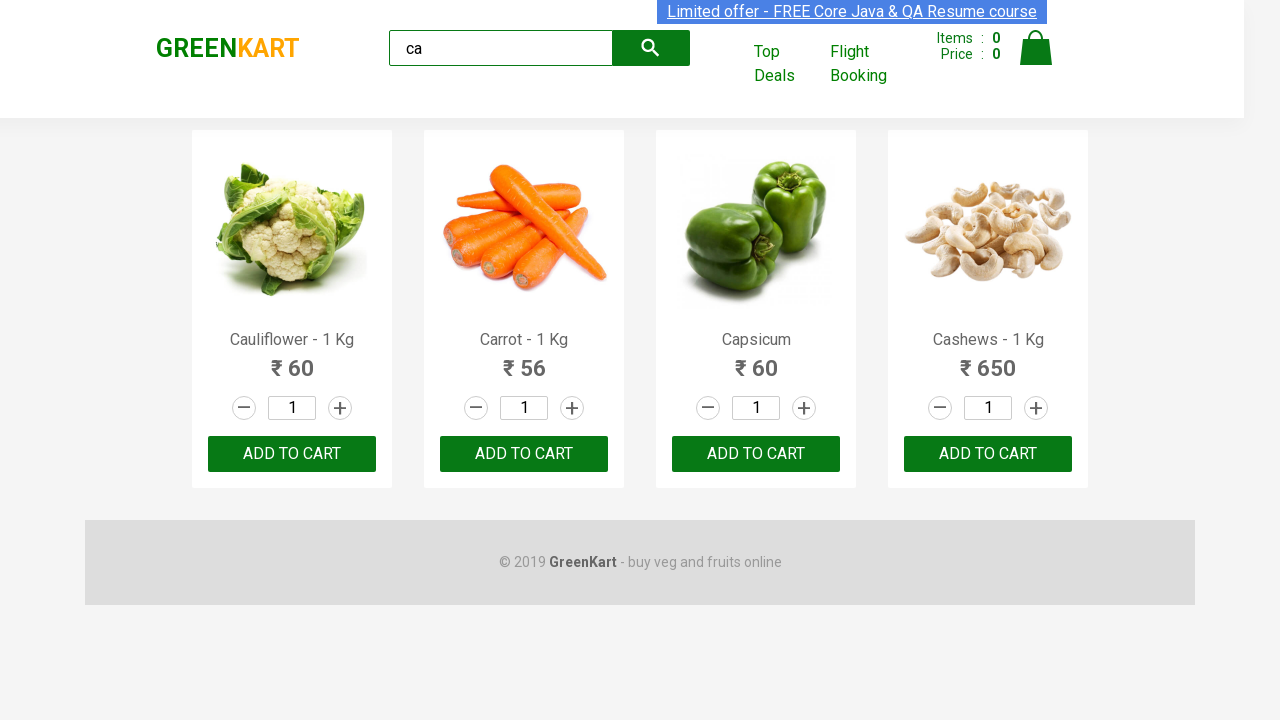

Clicked ADD TO CART button for the second product in search results at (524, 454) on .products .product >> nth=1 >> internal:text="ADD TO CART"i
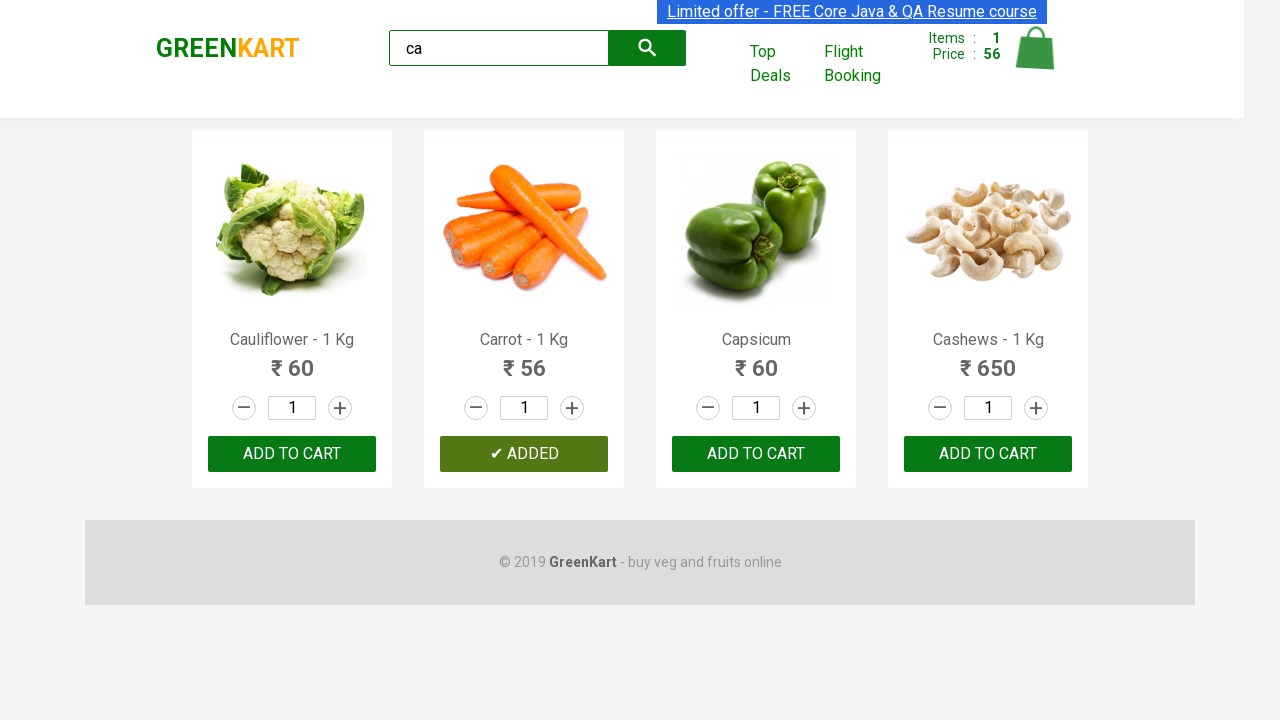

Retrieved all product elements from search results
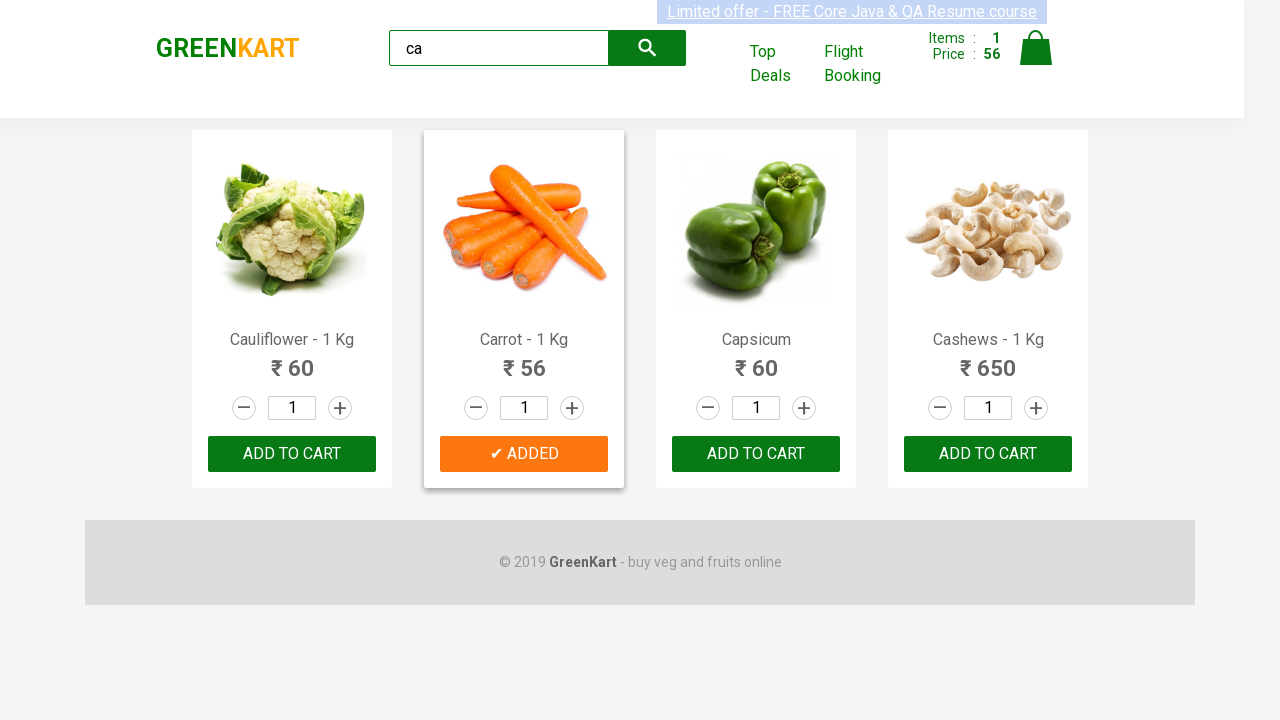

Read product name: Cauliflower - 1 Kg
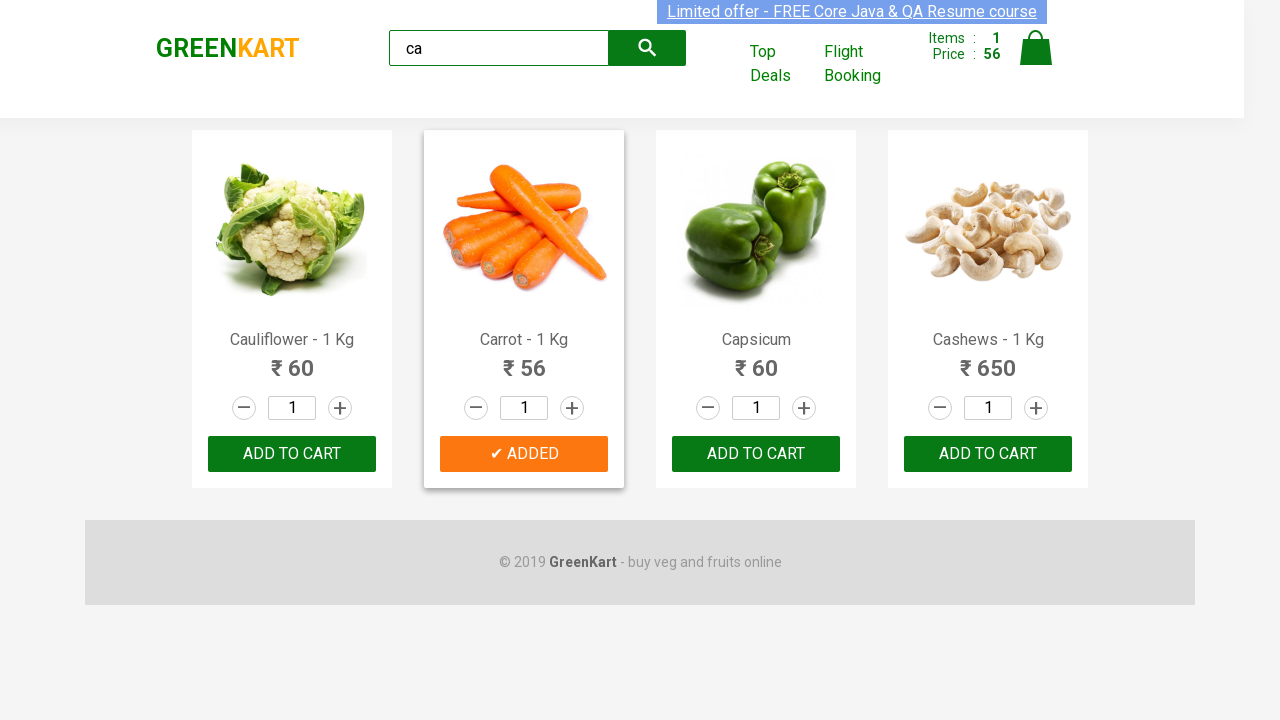

Read product name: Carrot - 1 Kg
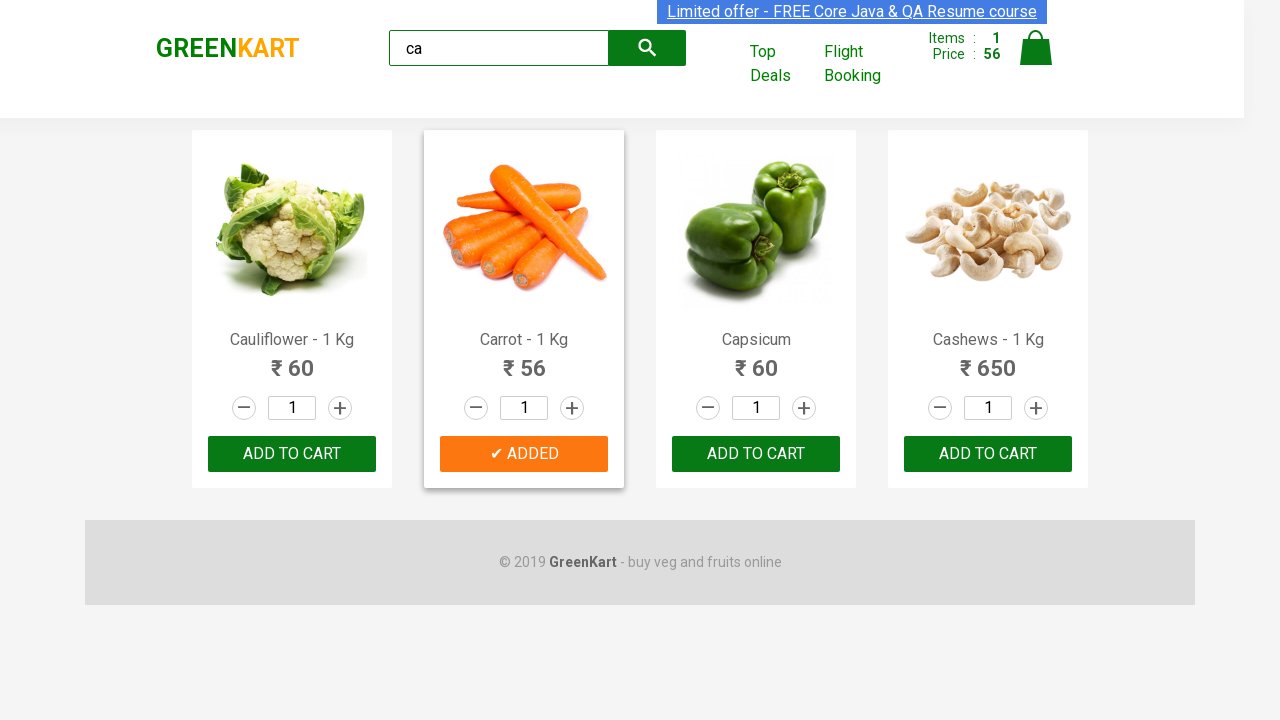

Read product name: Capsicum
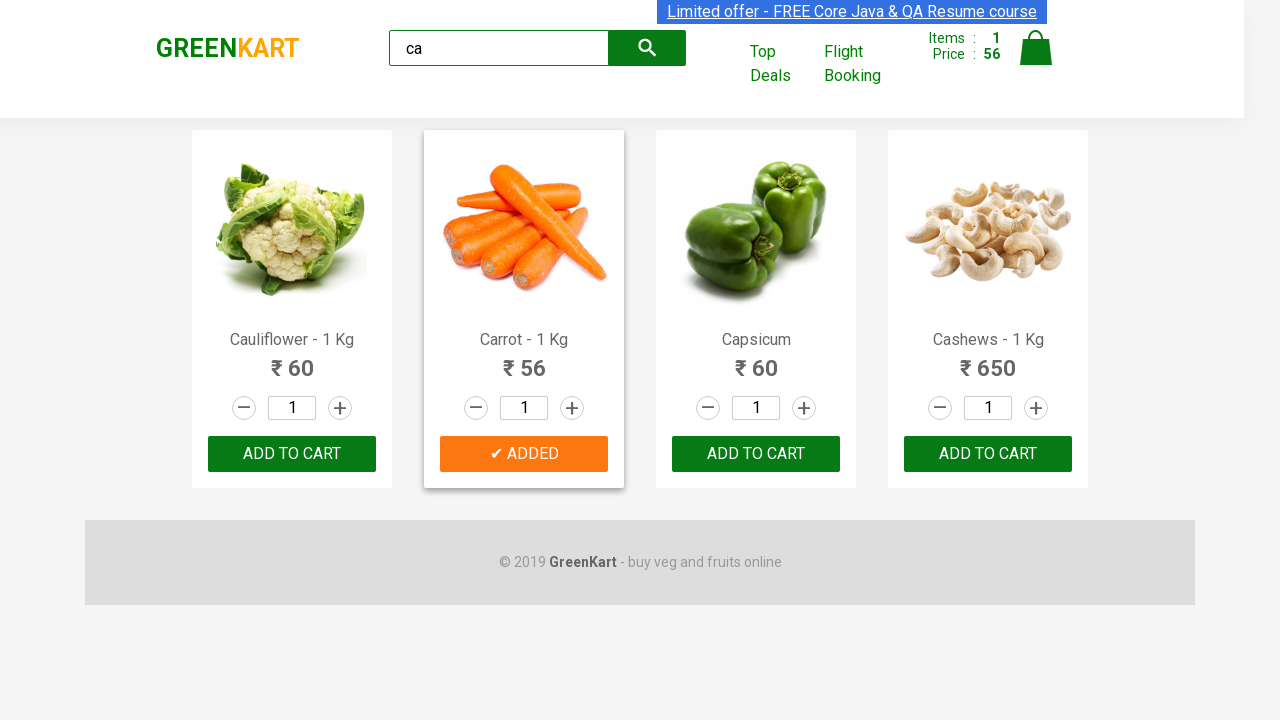

Read product name: Cashews - 1 Kg
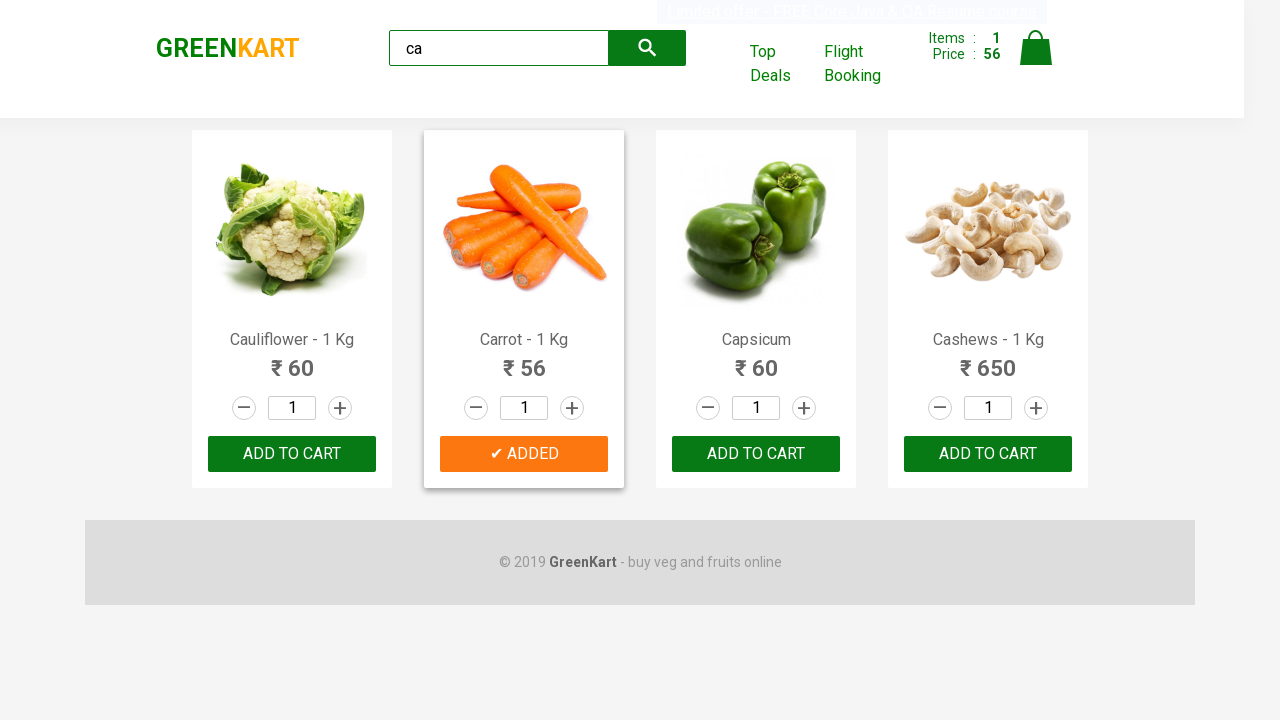

Clicked ADD TO CART button for Cashews product at (988, 454) on .products .product >> nth=3 >> button
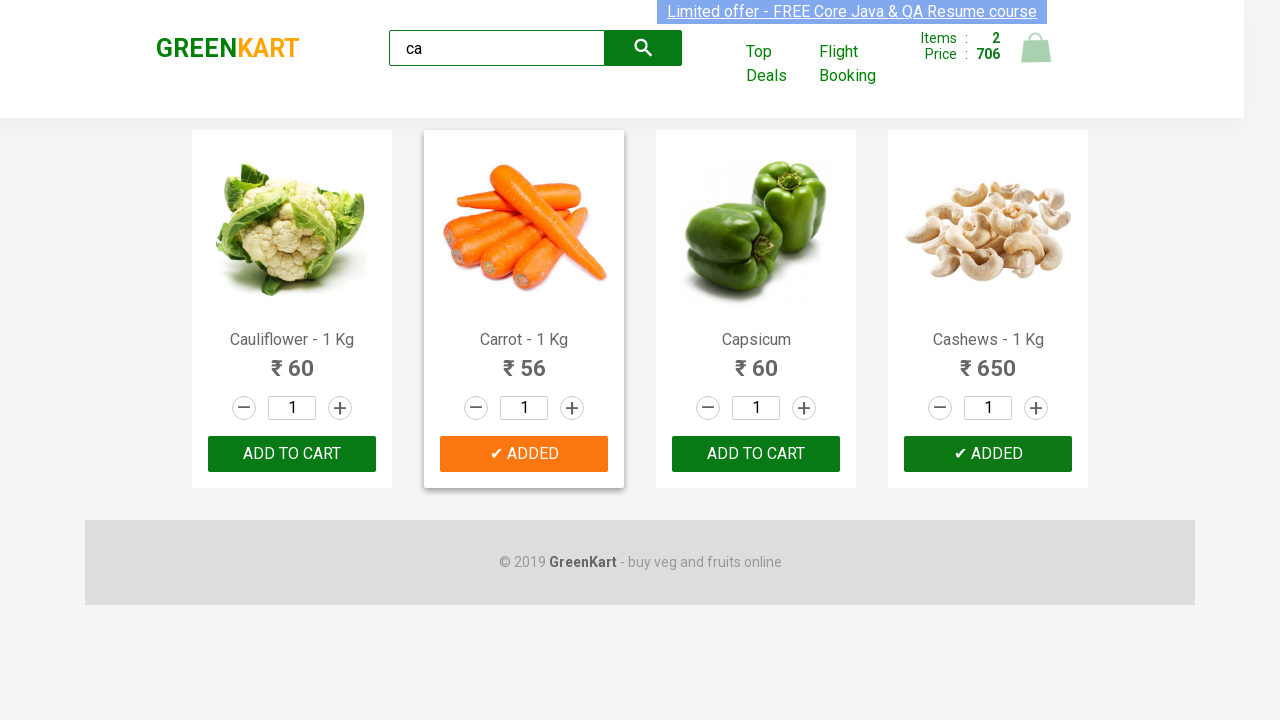

Retrieved brand text: GREENKART
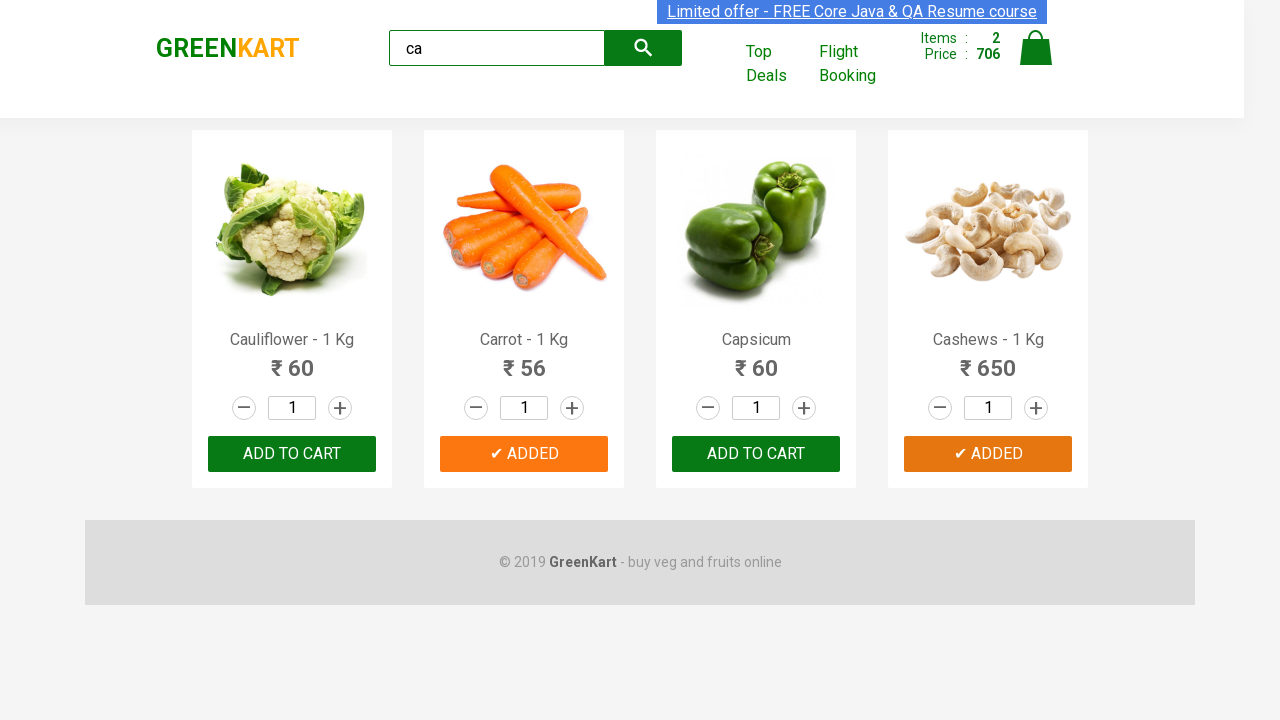

Verified brand text equals 'GREENKART'
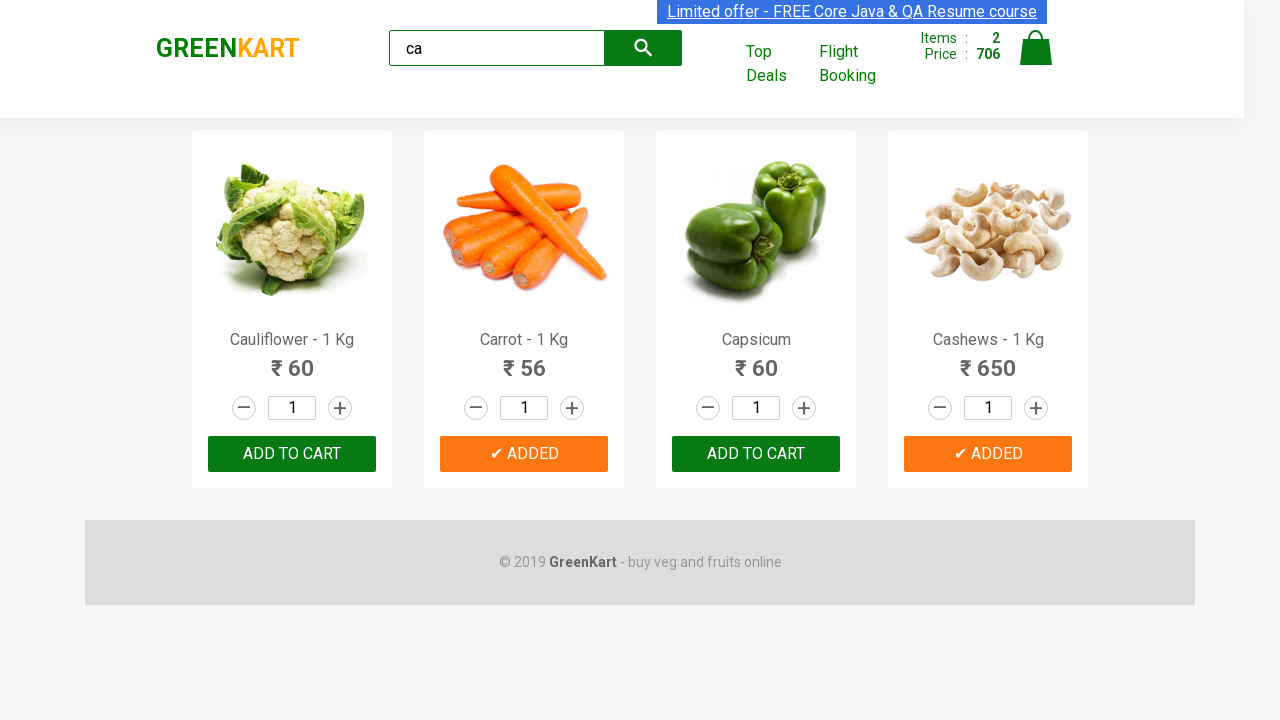

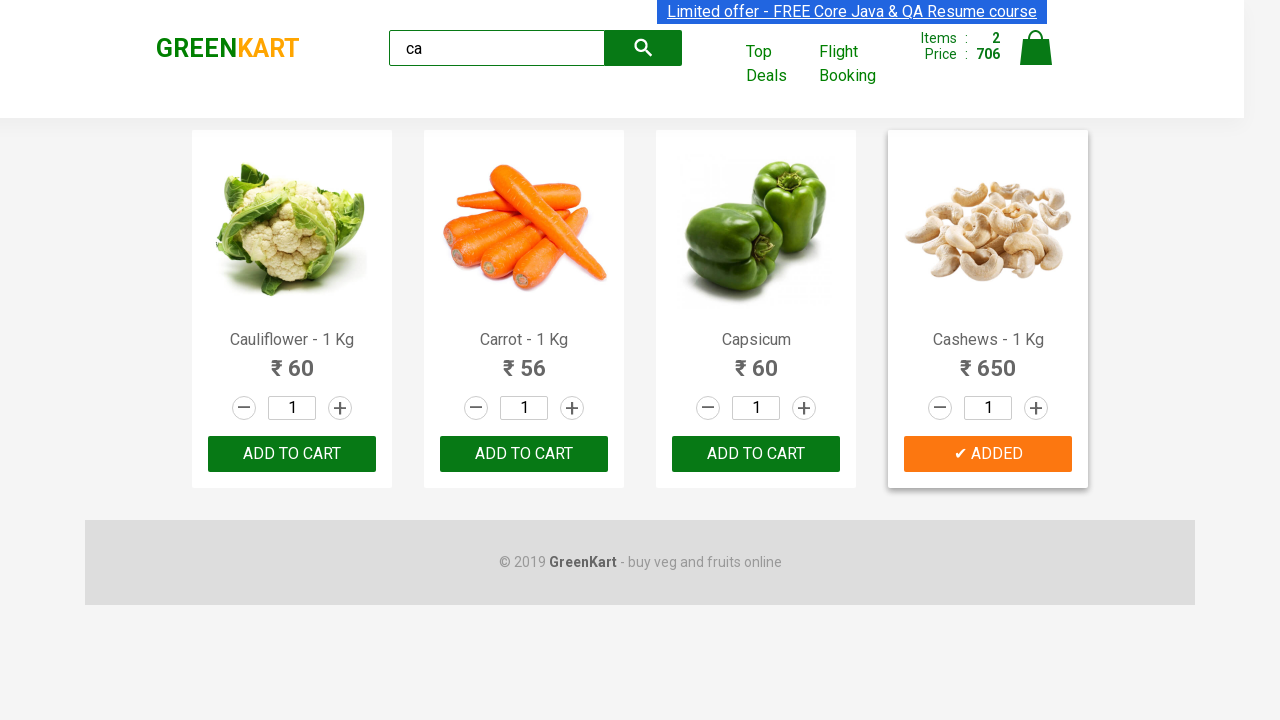